Tests color input functionality by interacting with the color picker and verifying the value changes.

Starting URL: https://www.selenium.dev/selenium/web/web-form.html

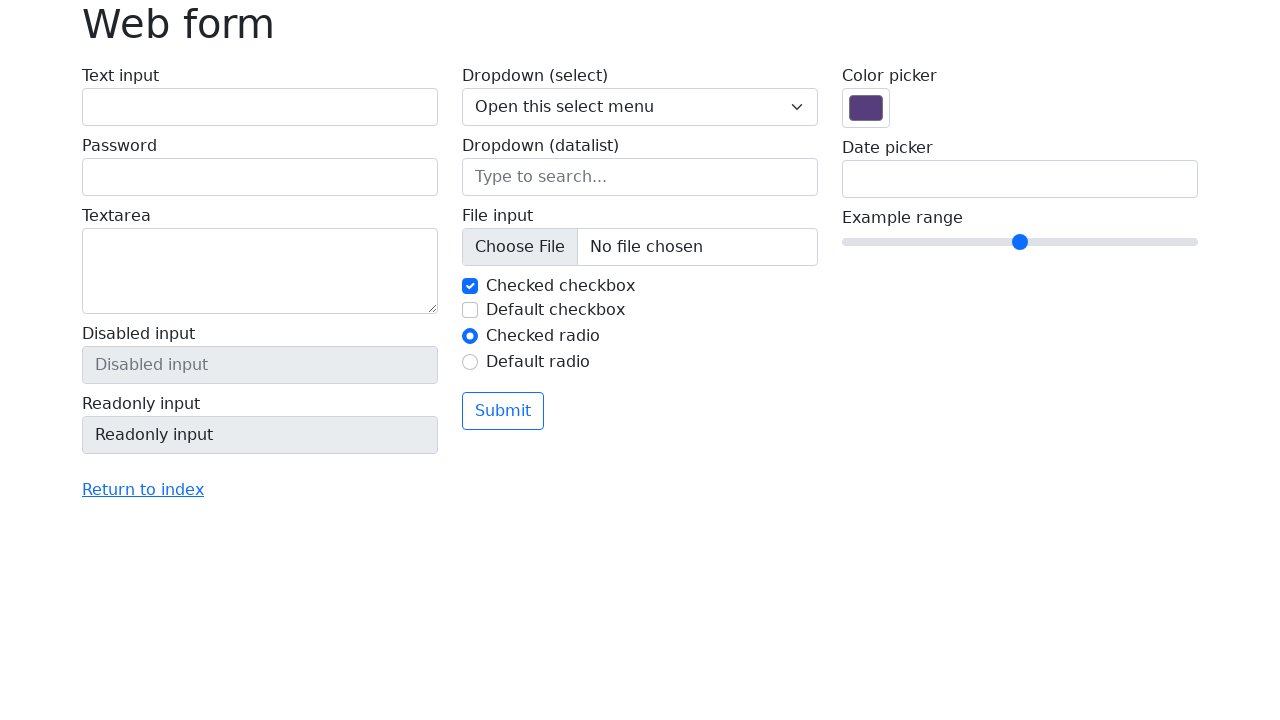

Located color input element with name 'my-colors'
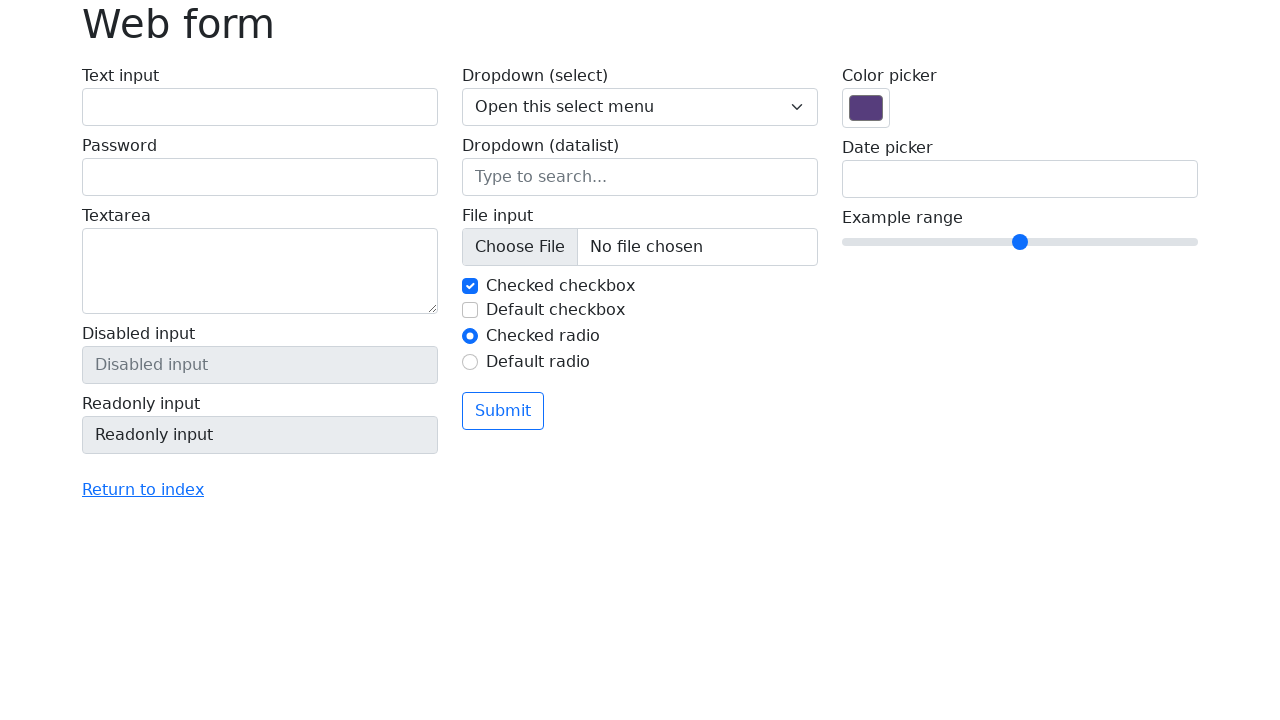

Clicked on color input to open color picker at (866, 108) on input[name='my-colors']
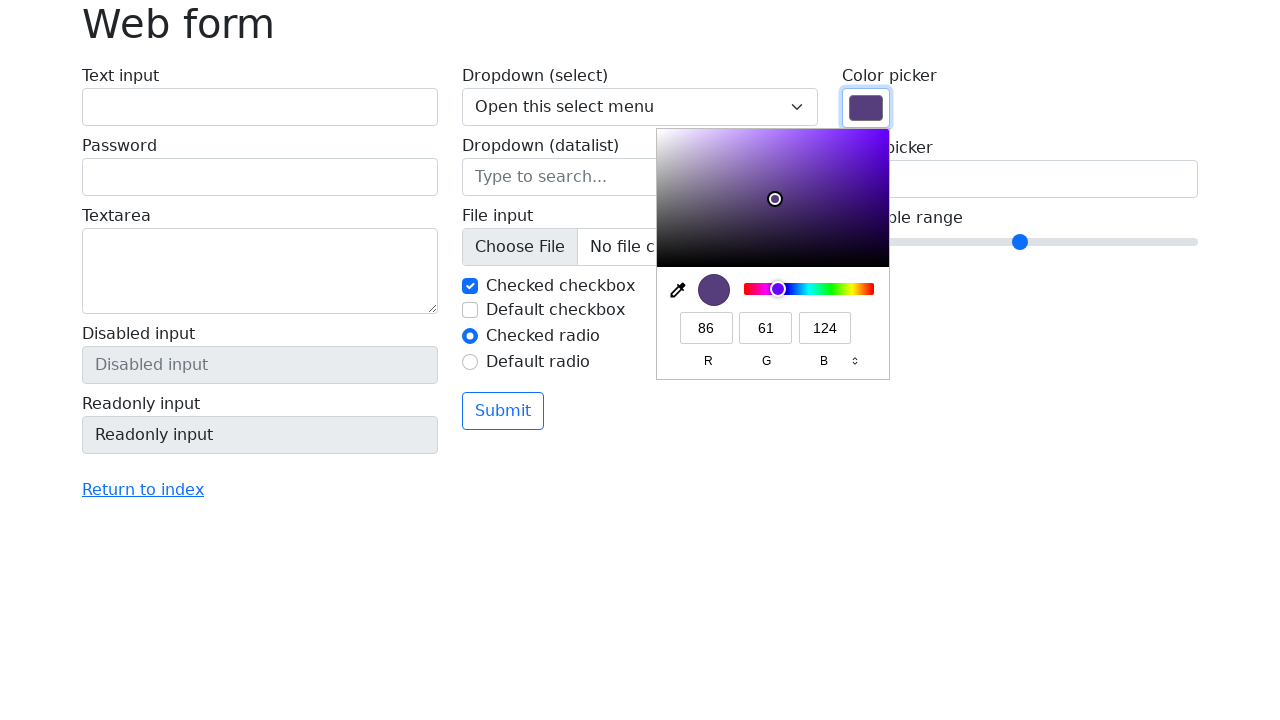

Pressed ArrowLeft key to adjust color value on input[name='my-colors']
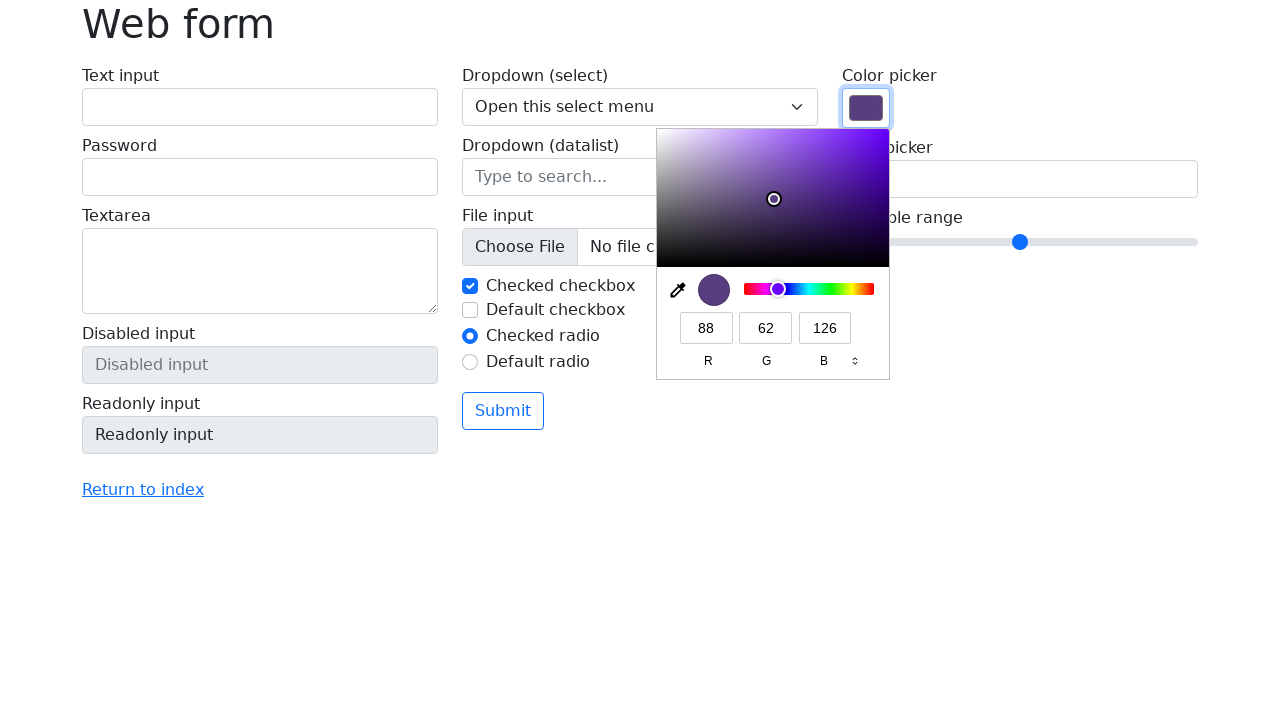

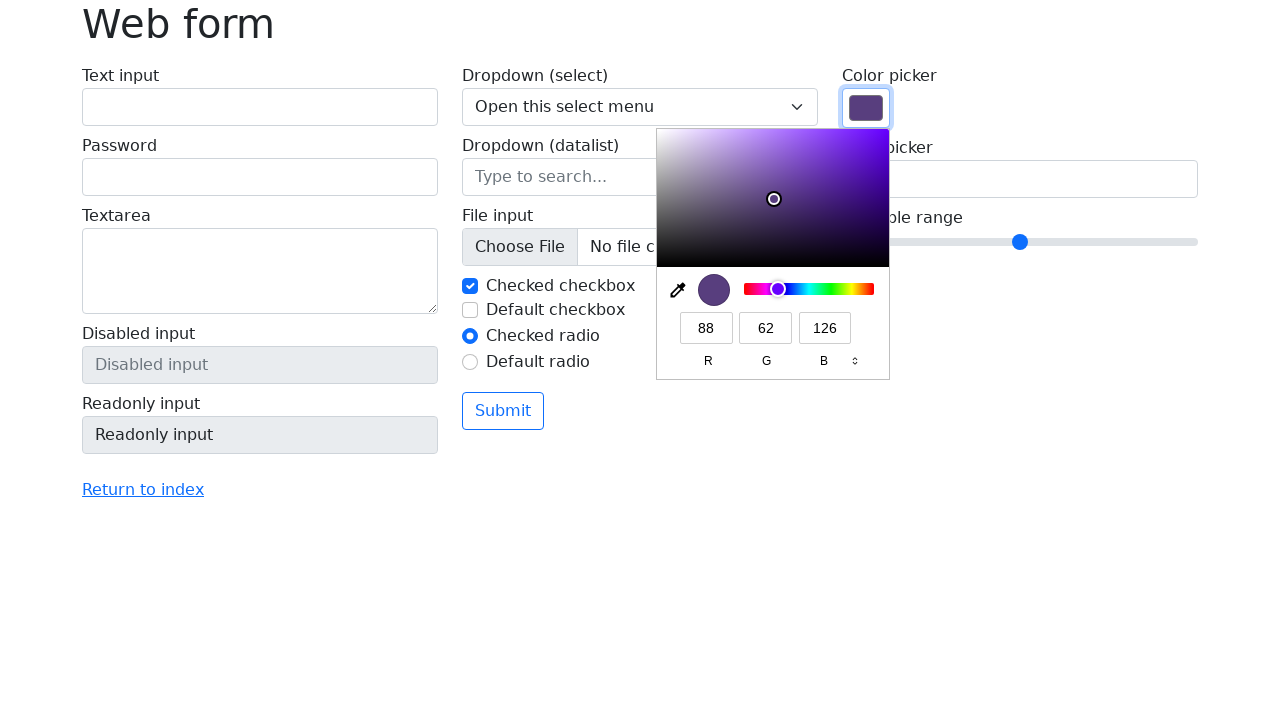